Tests double-click functionality by clearing a text field, entering text, double-clicking a copy button, and verifying the text is copied to another field

Starting URL: https://www.w3schools.com/tags/tryit.asp?filename=tryhtml5_ev_ondblclick3

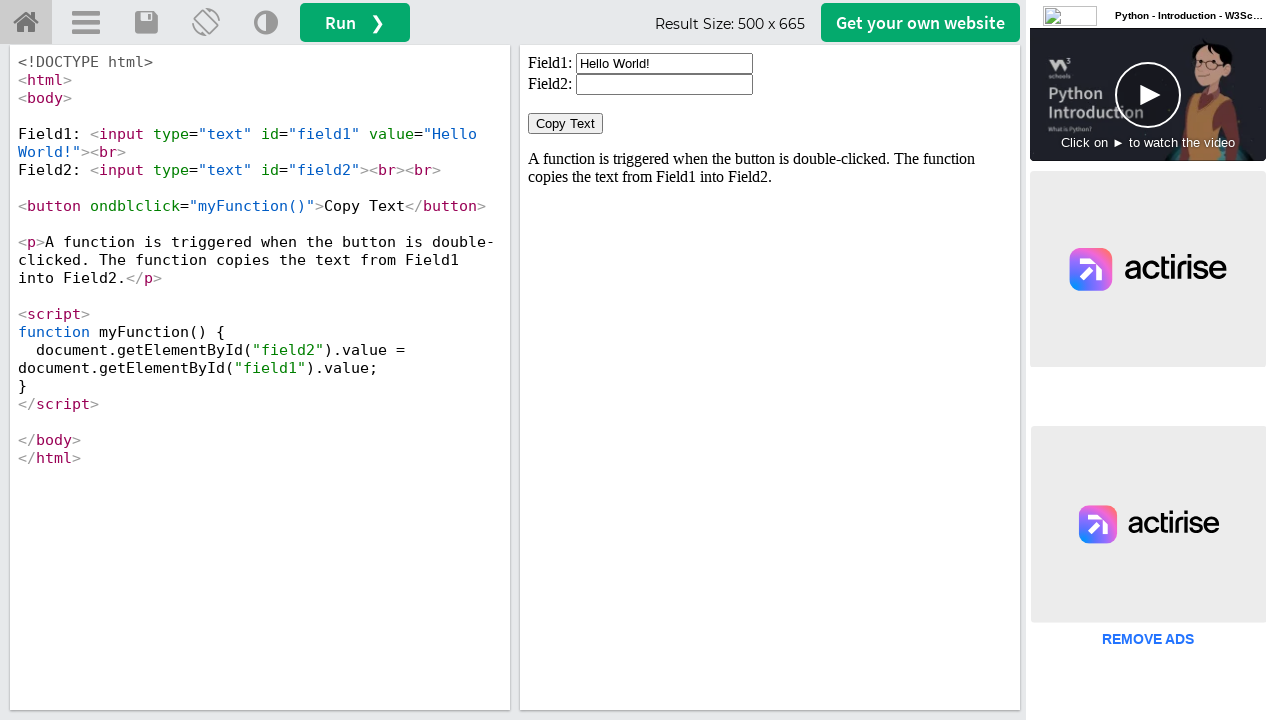

Located the demo iframe
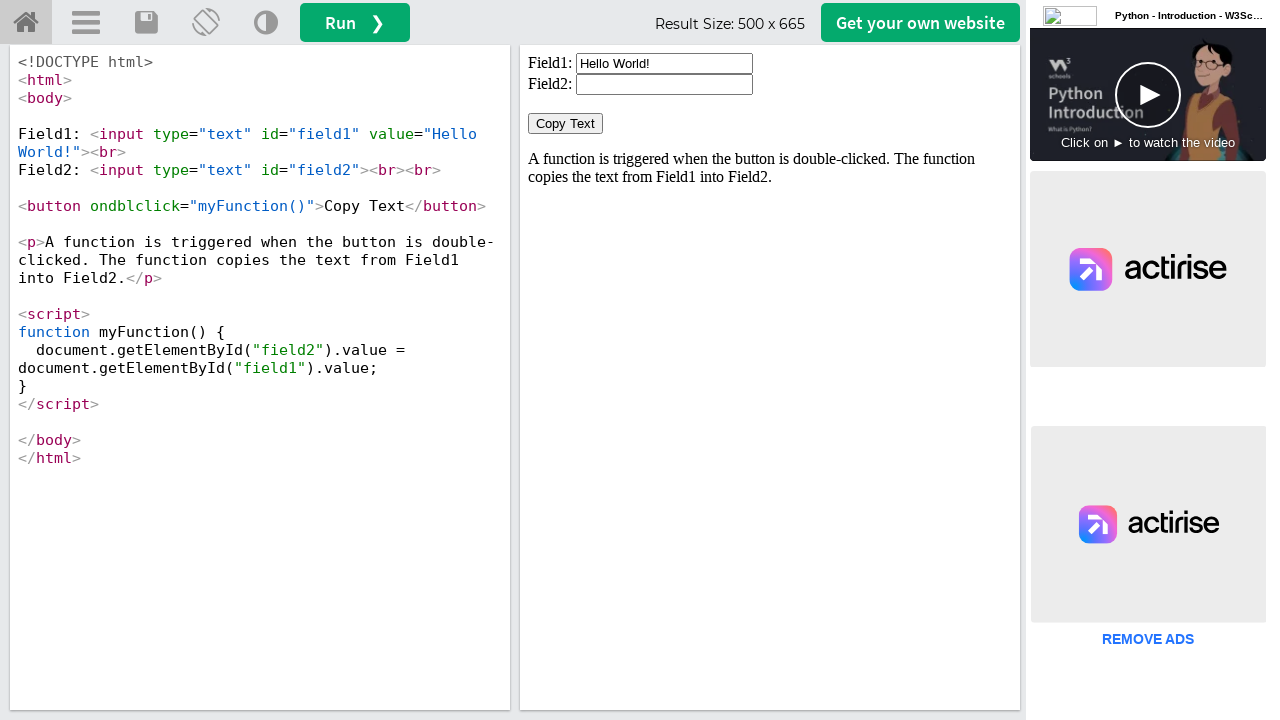

Located the first text field
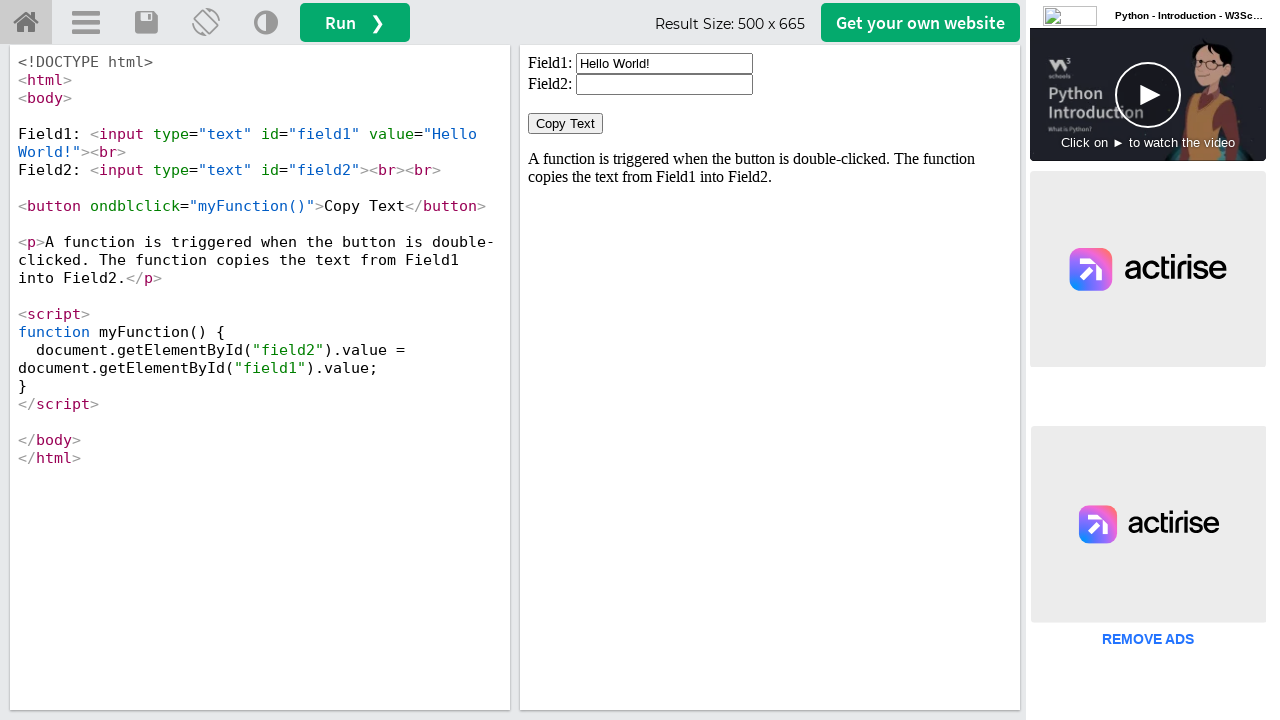

Cleared the first text field on iframe#iframeResult >> nth=0 >> internal:control=enter-frame >> input#field1
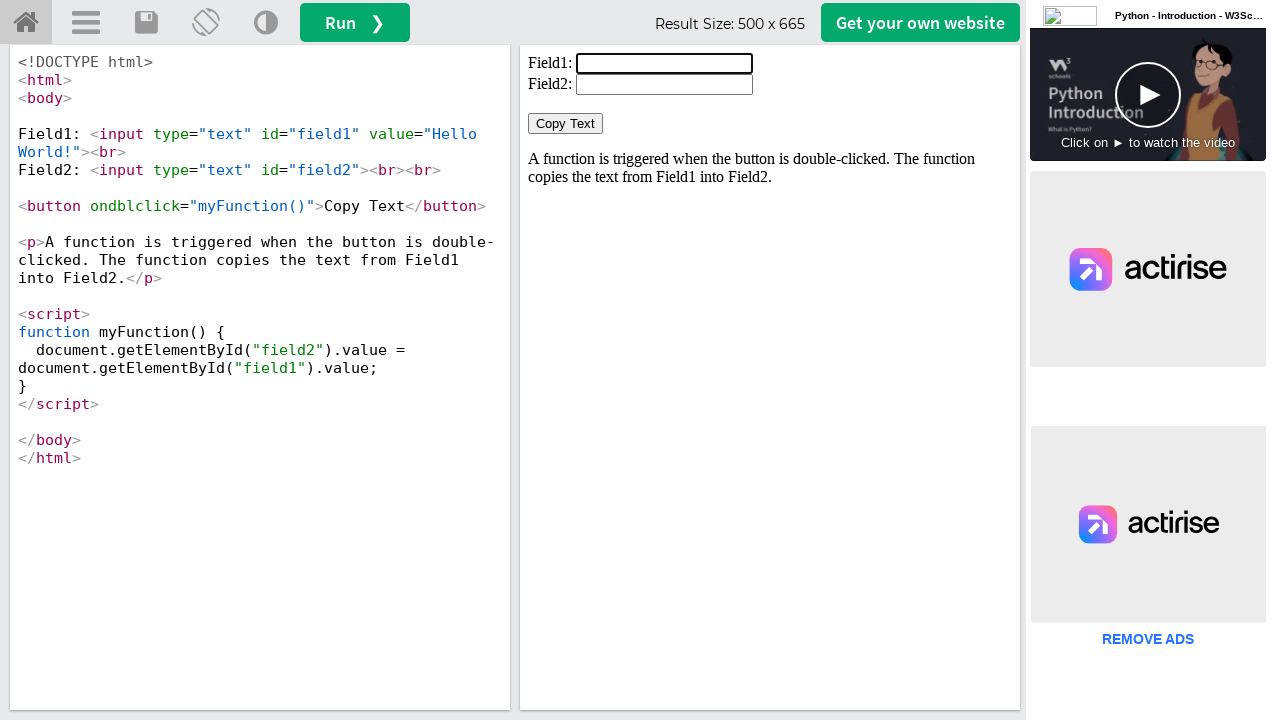

Filled the first text field with 'Welcome' on iframe#iframeResult >> nth=0 >> internal:control=enter-frame >> input#field1
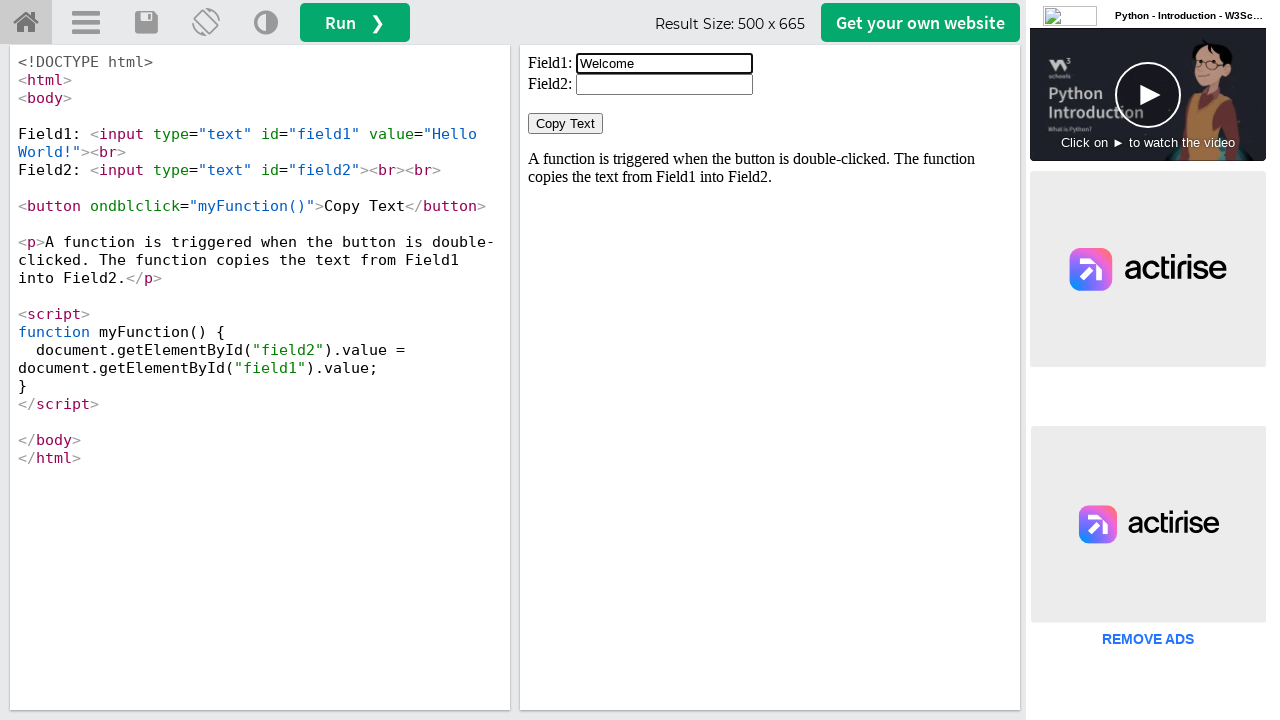

Located the Copy Text button
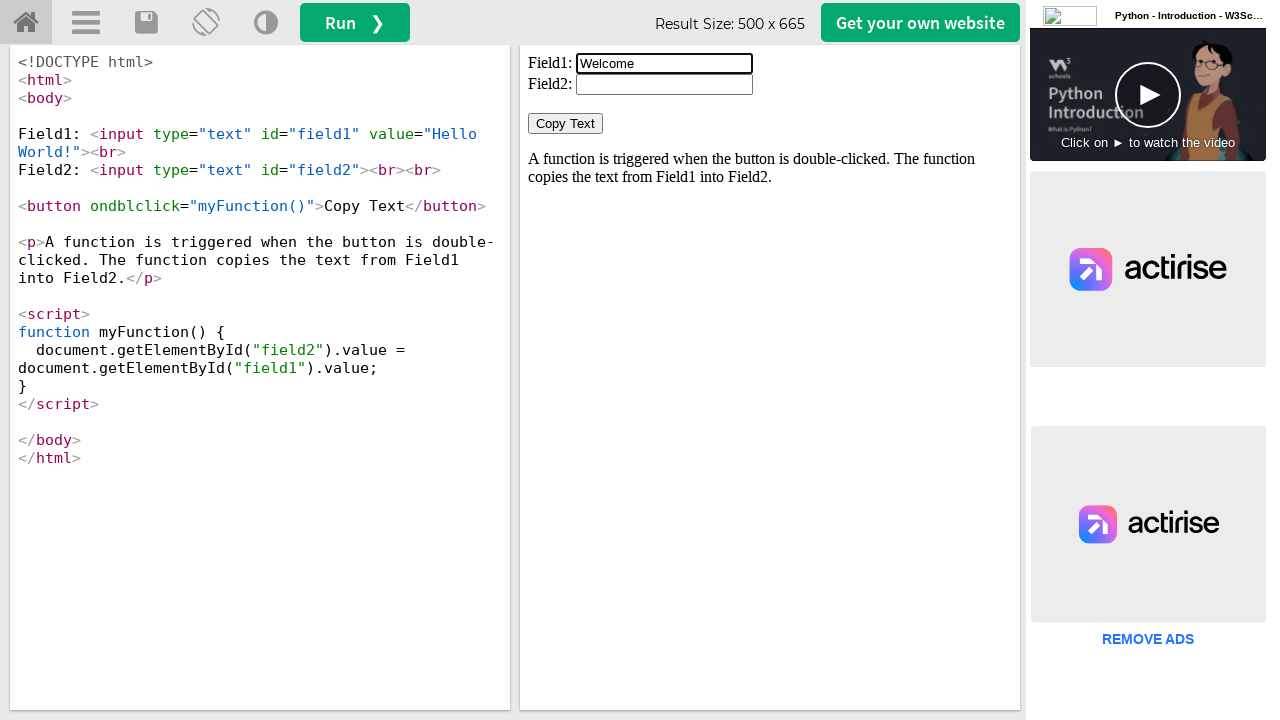

Double-clicked the Copy Text button at (566, 124) on iframe#iframeResult >> nth=0 >> internal:control=enter-frame >> button:has-text(
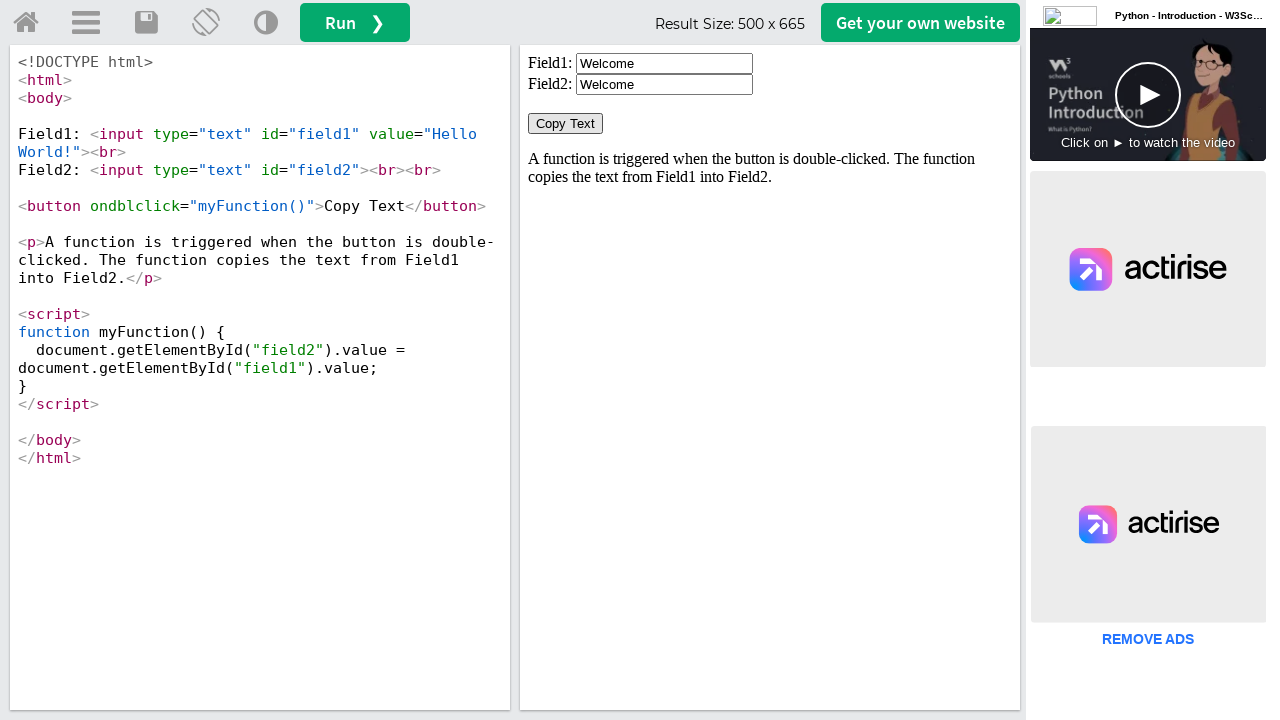

Located the second text field
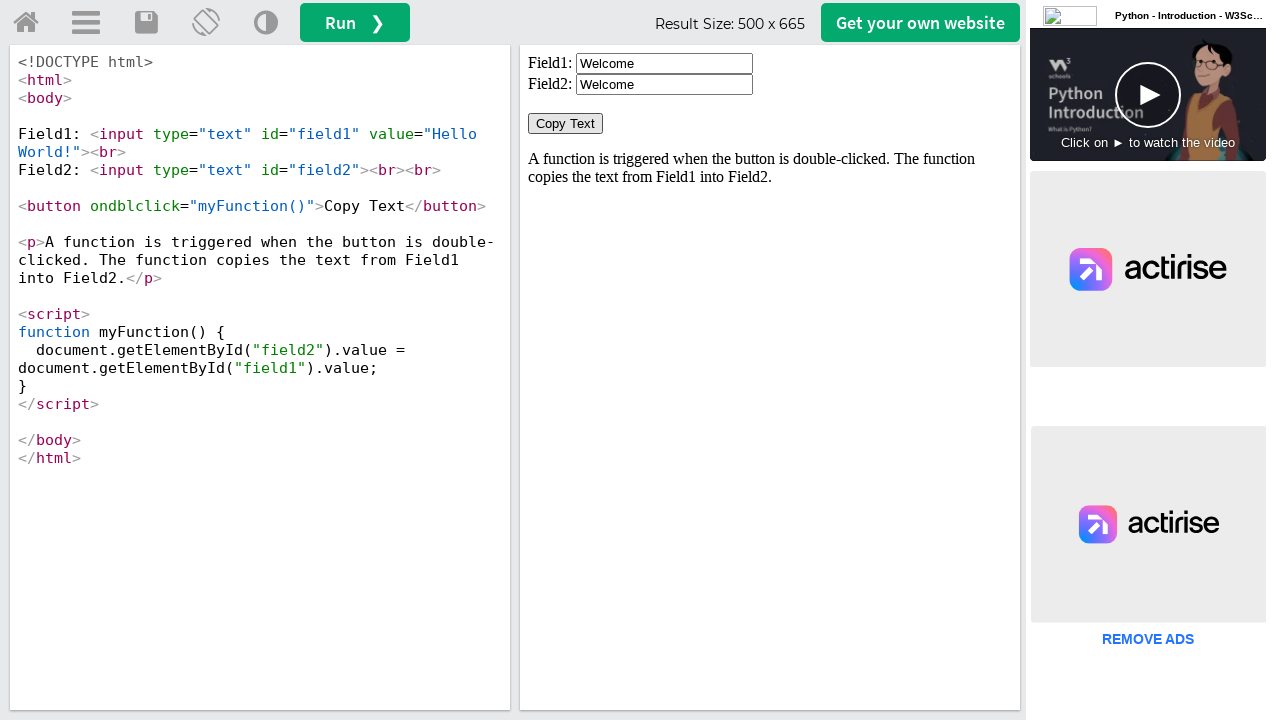

Retrieved value from the second text field
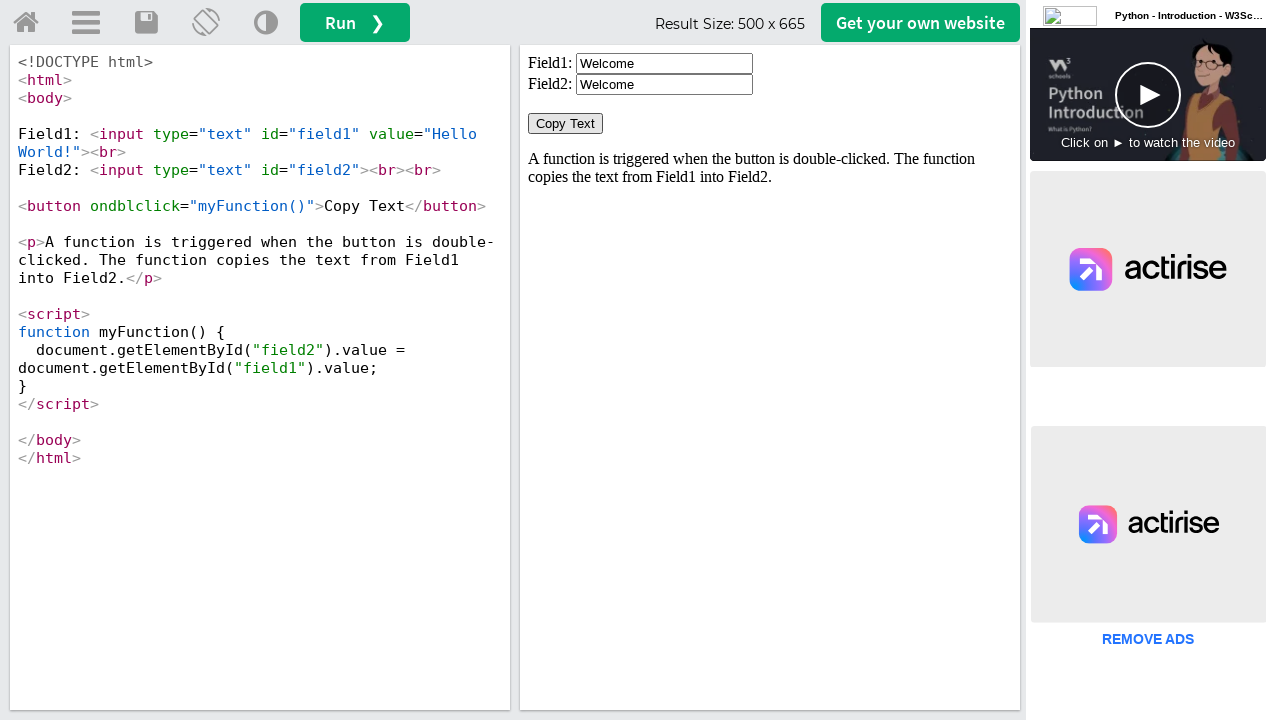

Verified that 'Welcome' was successfully copied to the second field
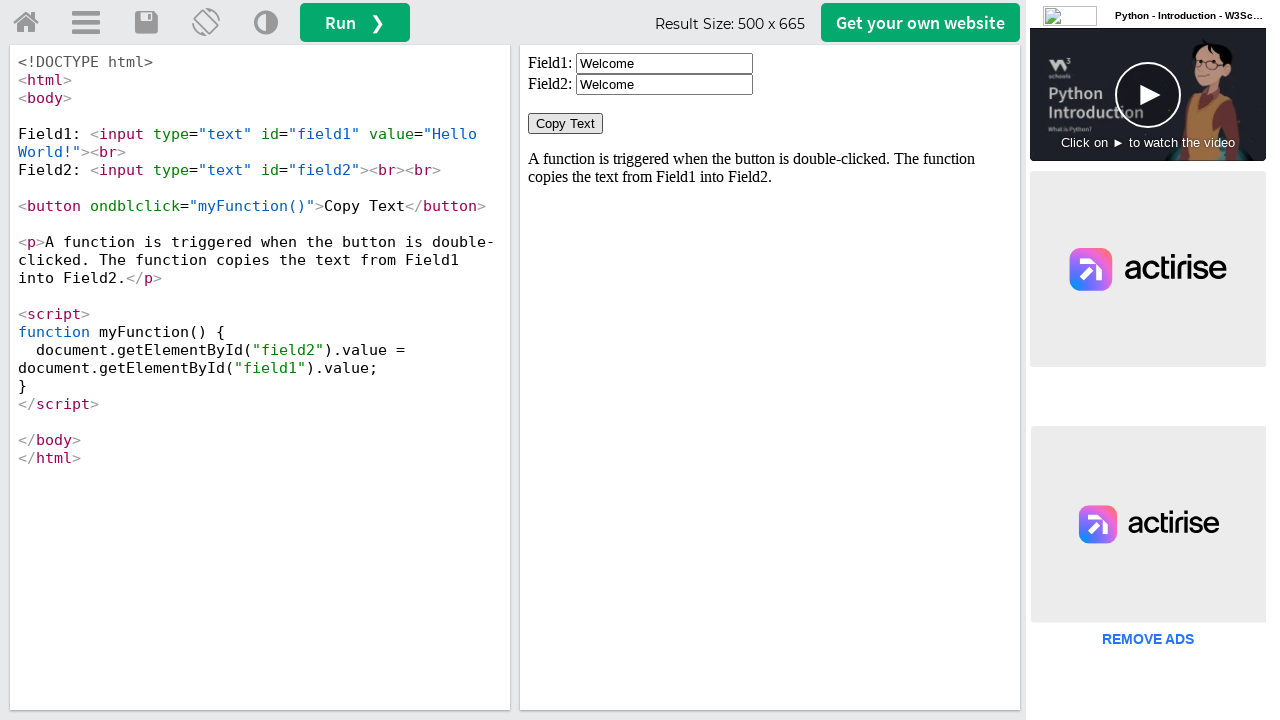

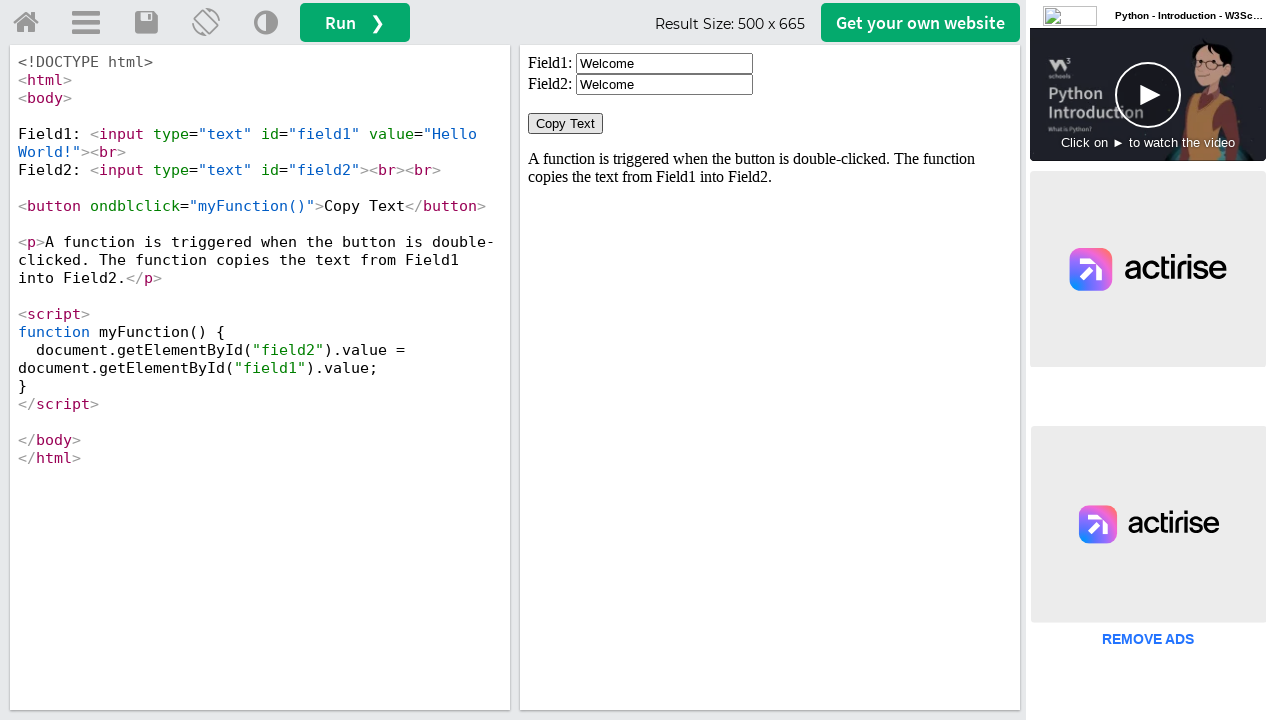